Tests dynamic content loading by clicking the Start button and waiting for the "Hello World!" message to appear

Starting URL: http://the-internet.herokuapp.com/dynamic_loading/2

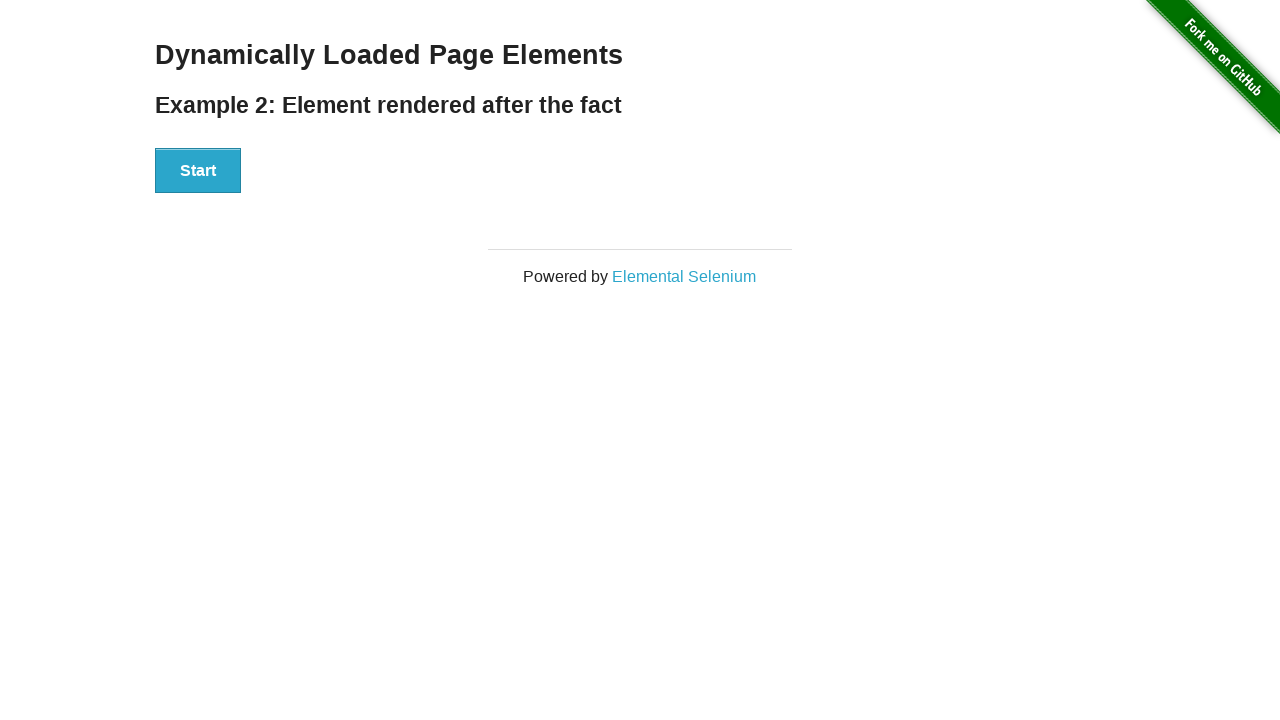

Clicked Start button to trigger dynamic content loading at (198, 171) on xpath=//button[.='Start']
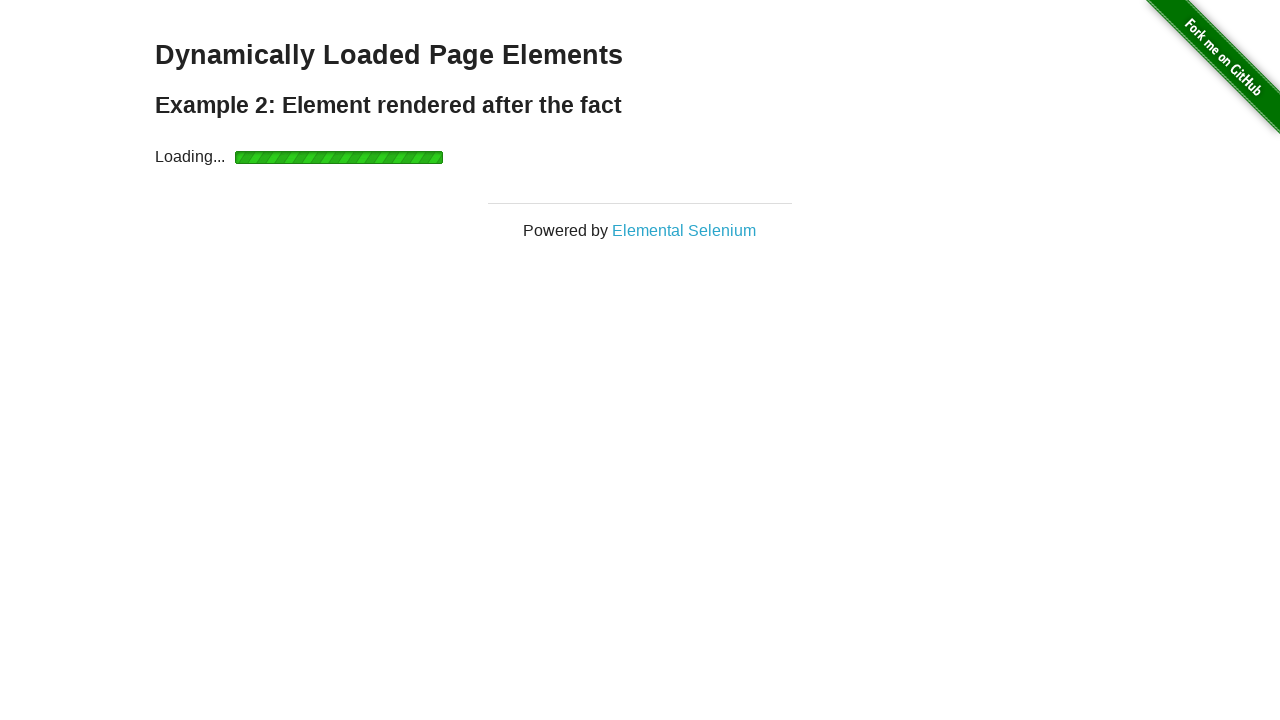

Waited for 'Hello World!' message to appear (dynamic content loaded)
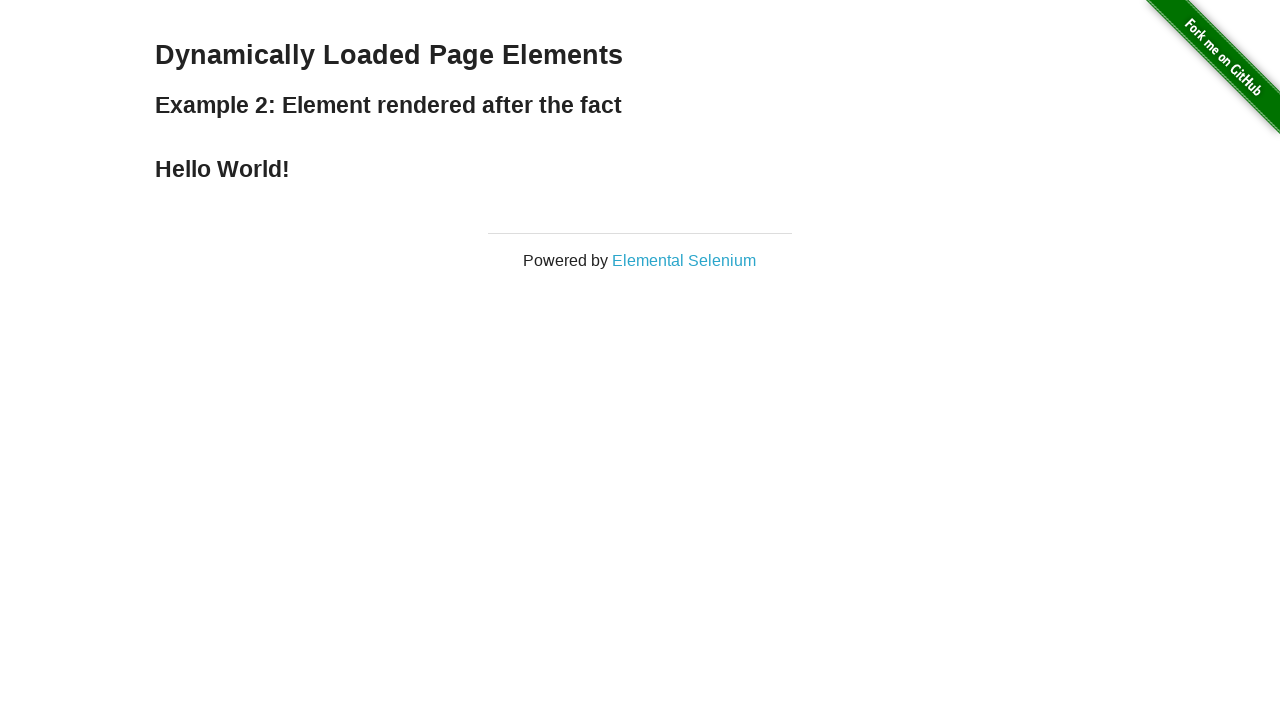

Located the Hello World! message element
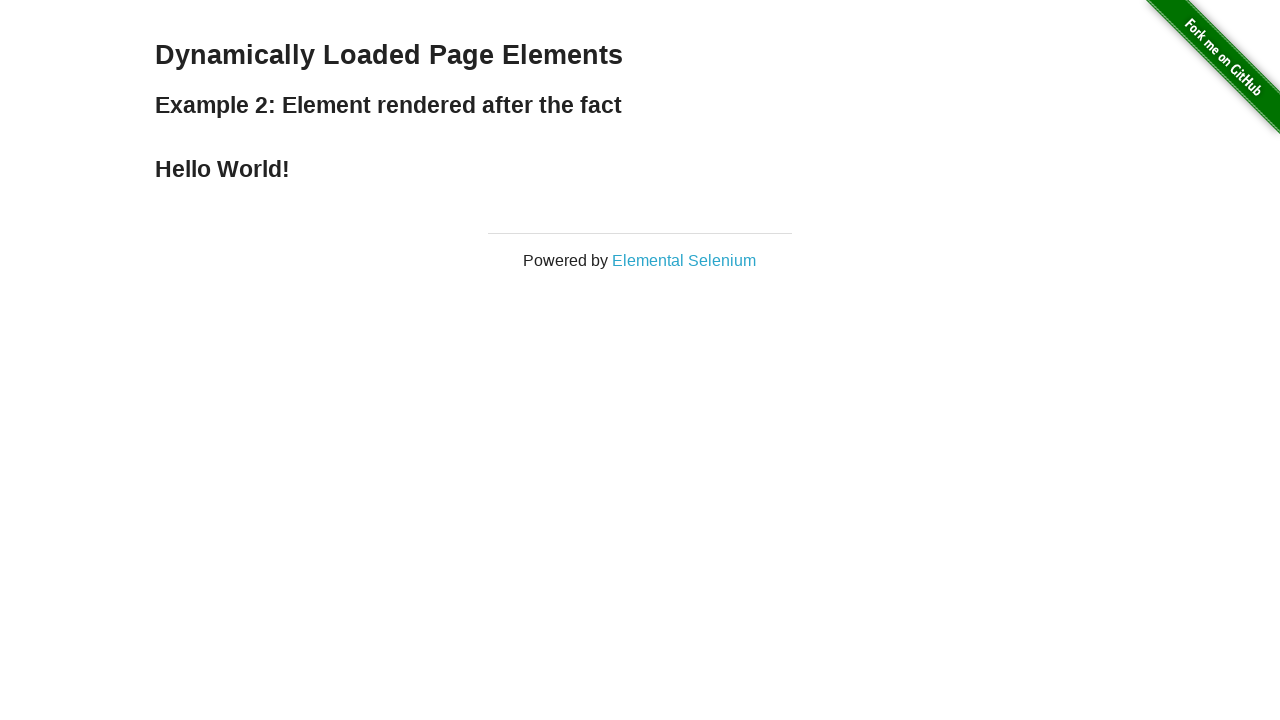

Retrieved message text: 'Hello World!'
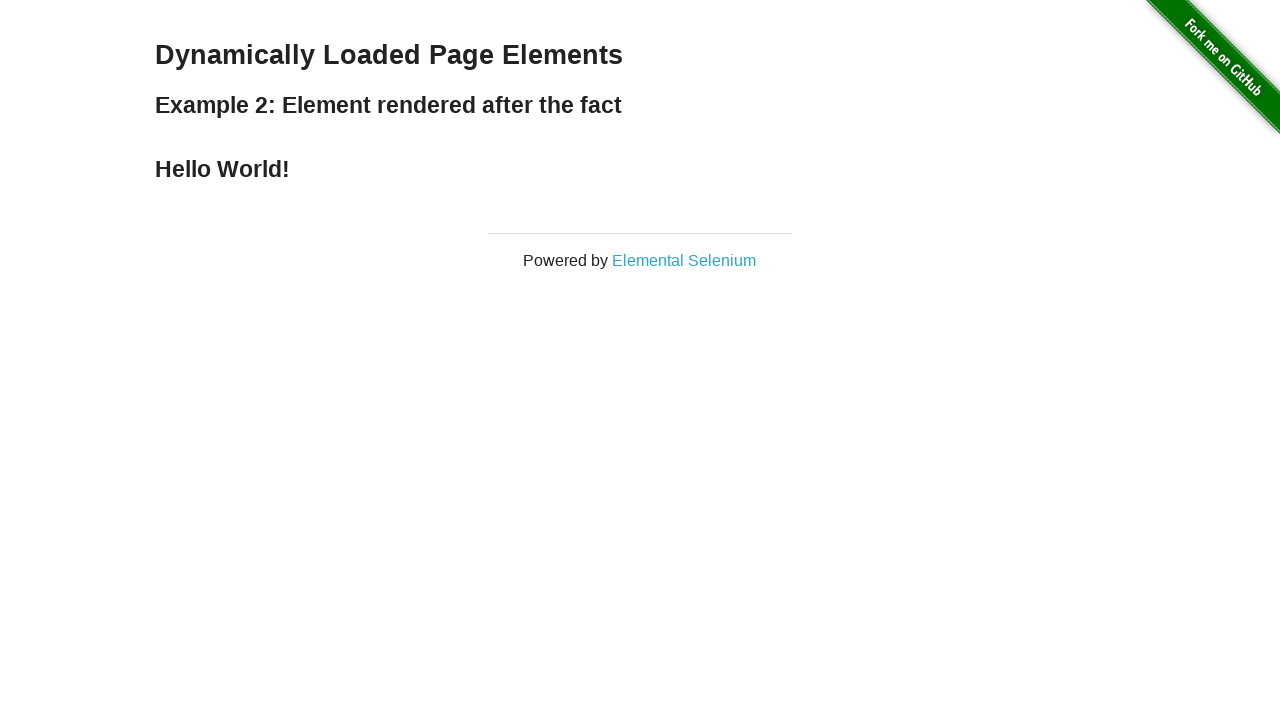

Printed message text to console
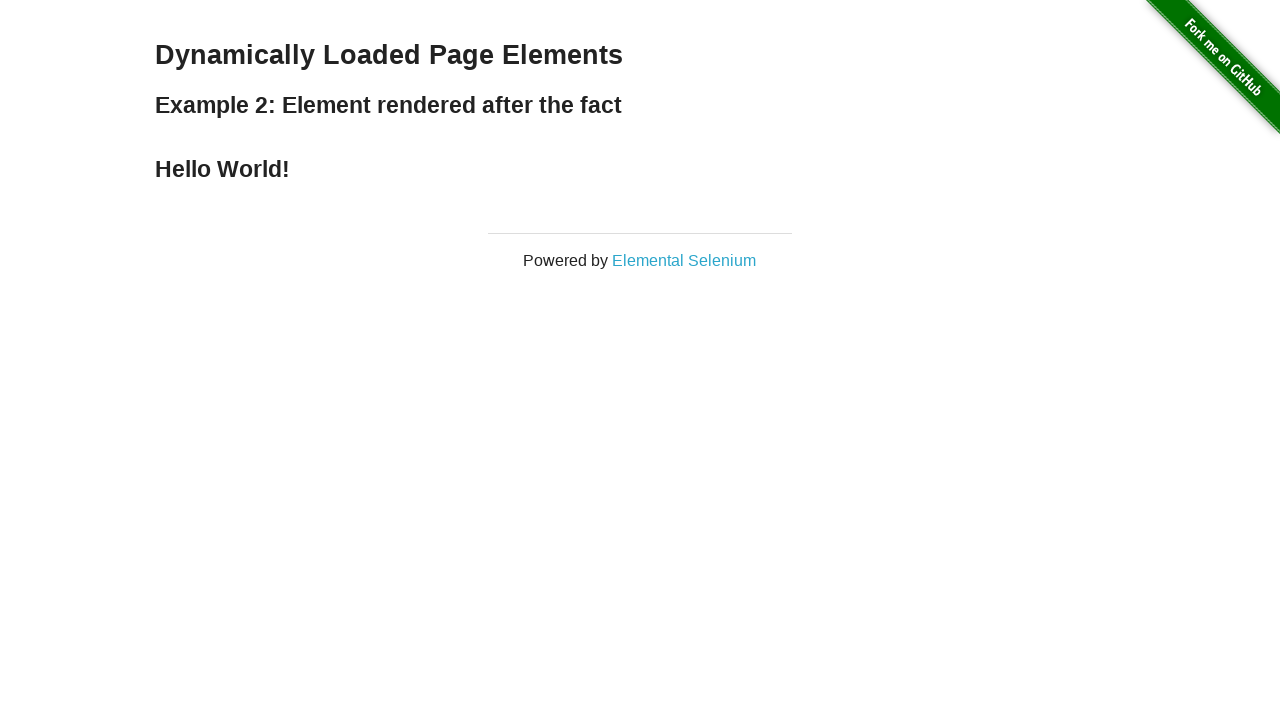

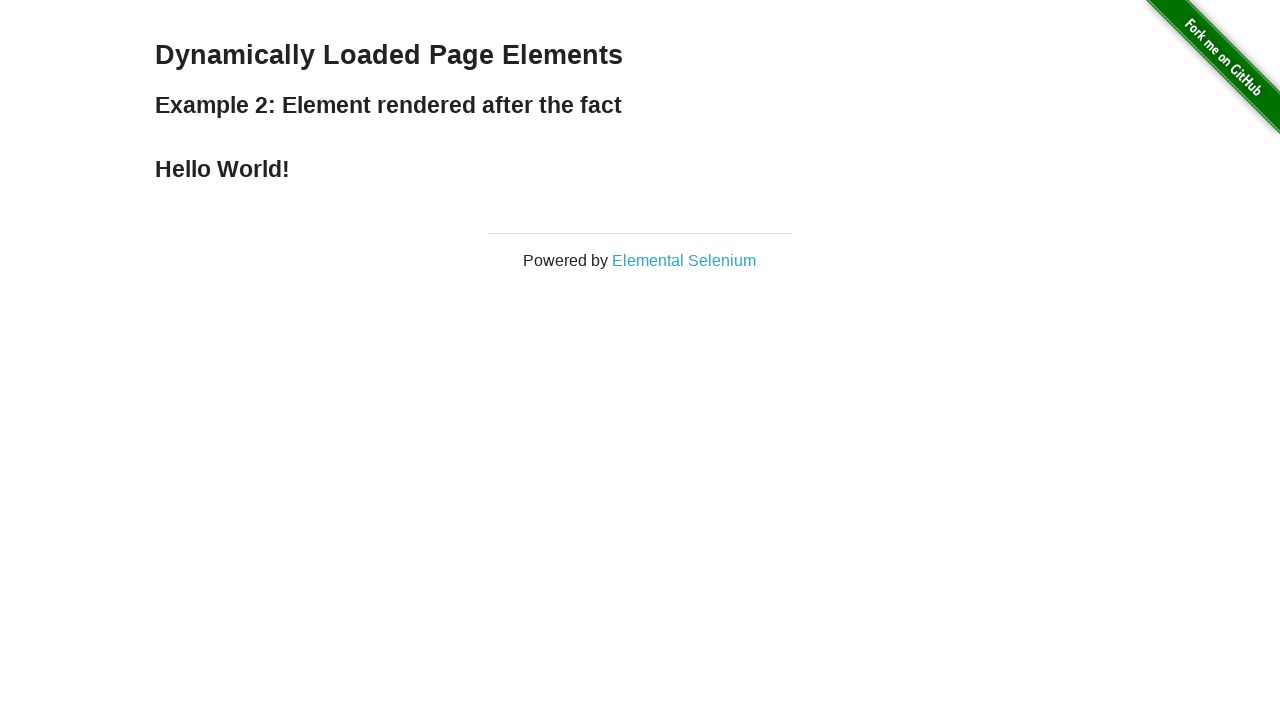